Tests flight search functionality by selecting departure and arrival cities, then navigating to the results page to verify flight options are displayed

Starting URL: https://blazedemo.com/

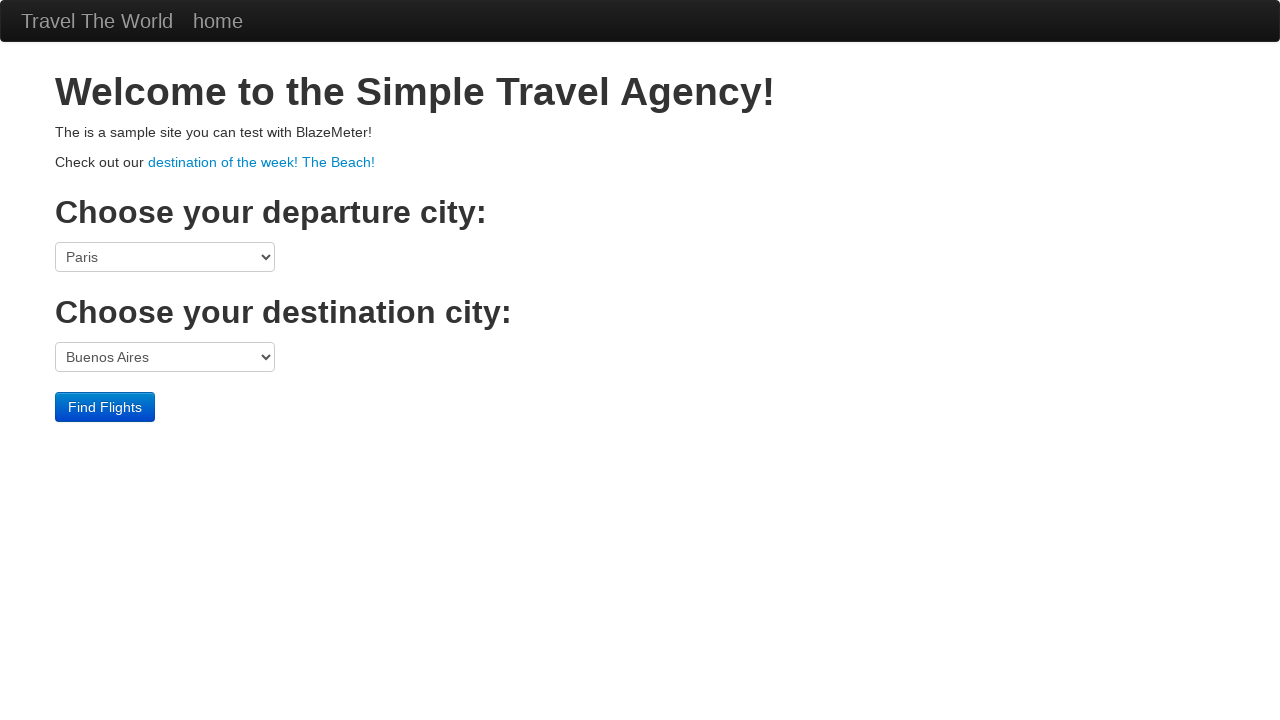

Selected Philadelphia as departure city on select[name='fromPort']
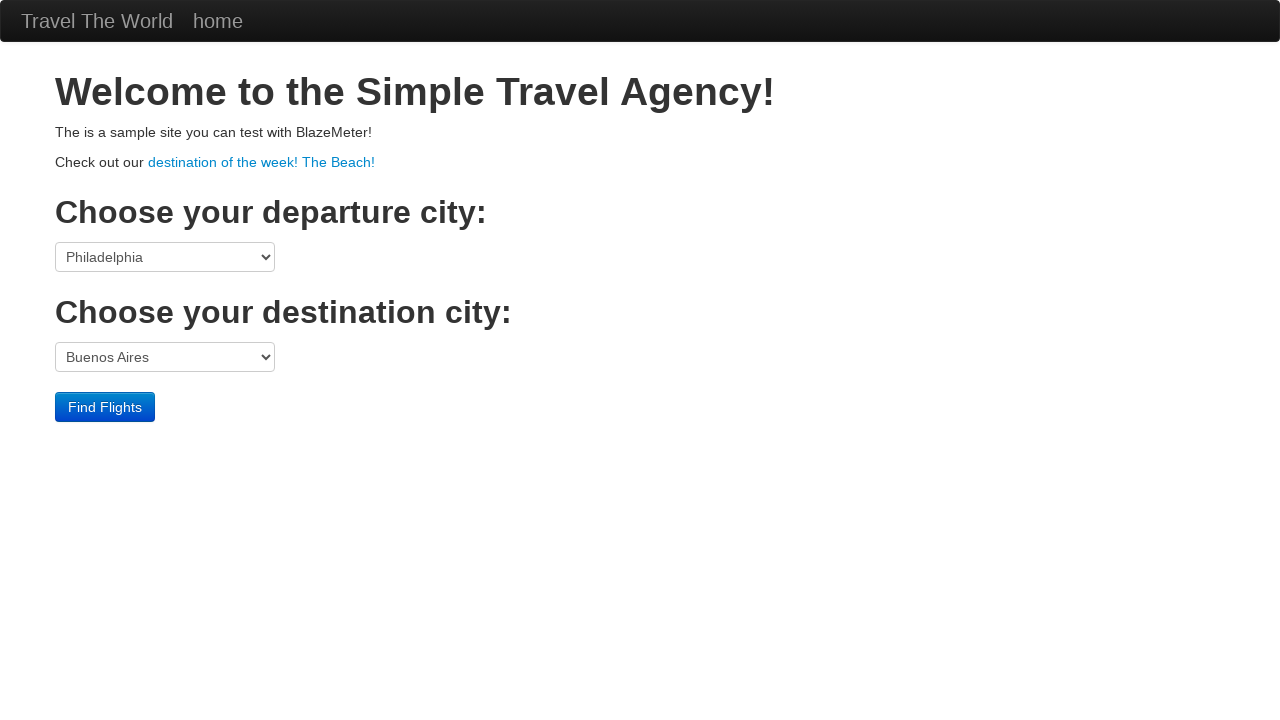

Selected Rome as arrival city on select[name='toPort']
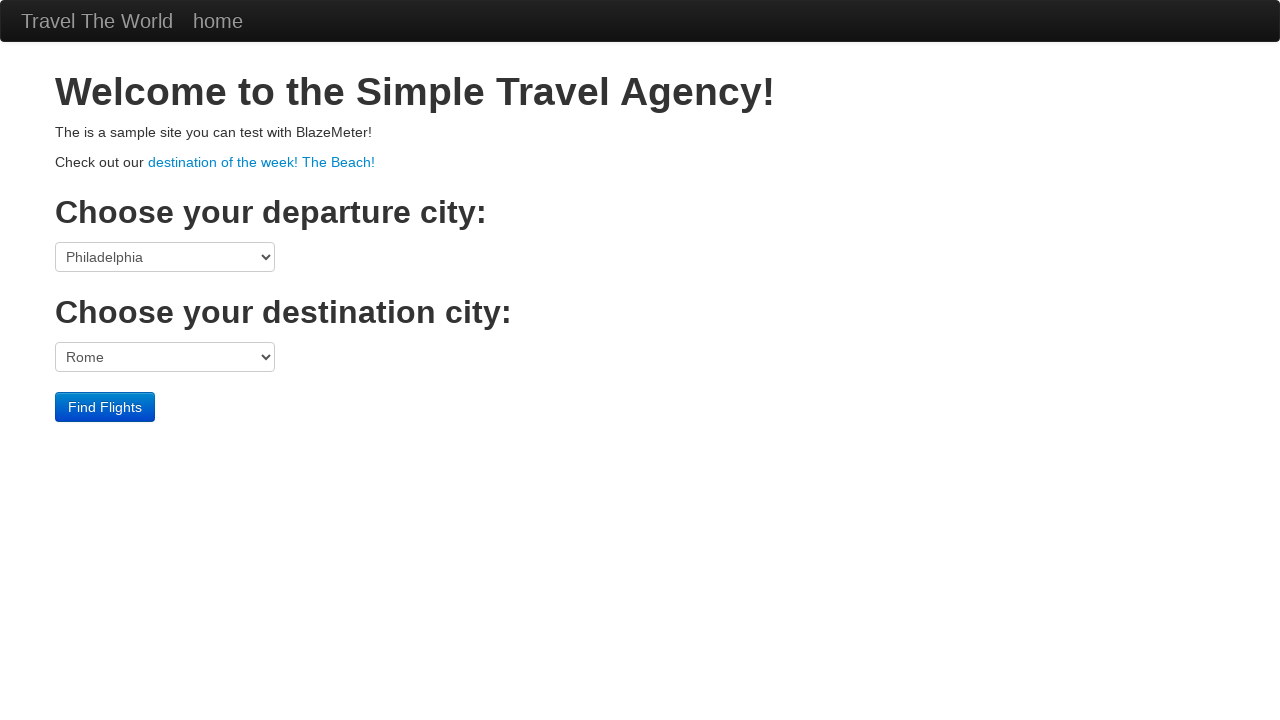

Clicked submit button to search for flights at (105, 407) on input[type='submit']
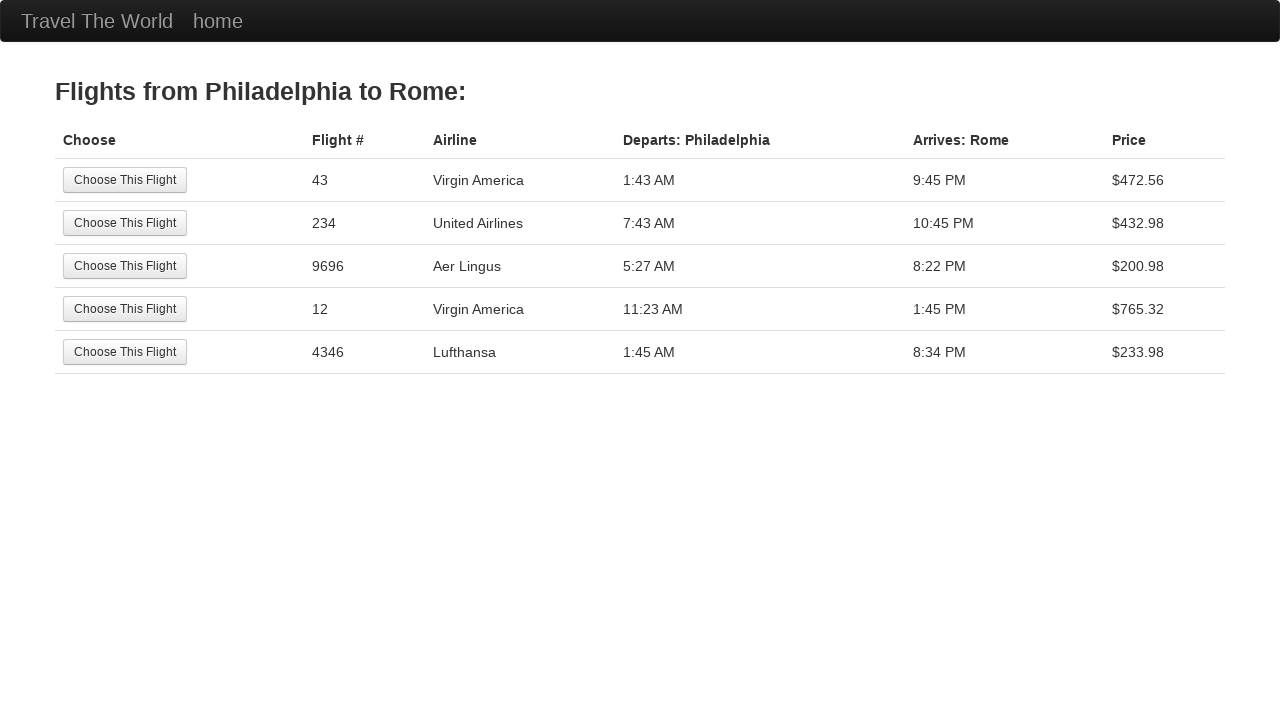

Flight results table loaded
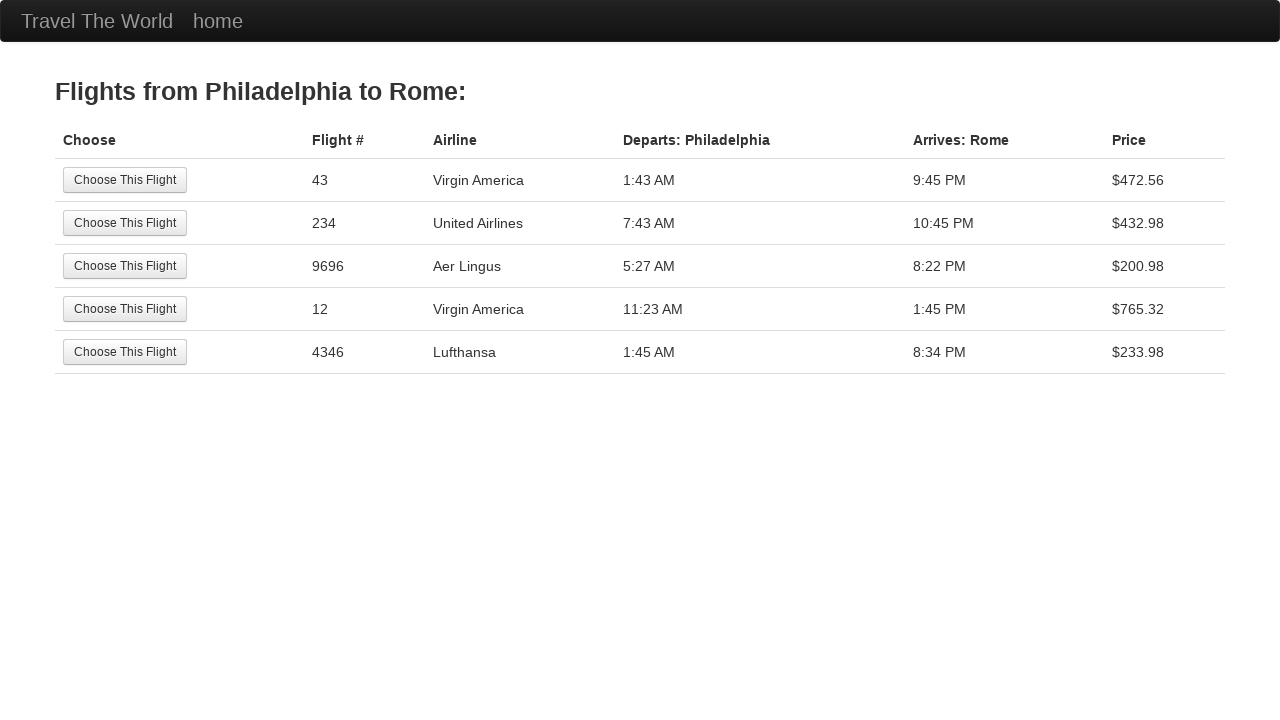

Verified flight results are displayed with 6 rows
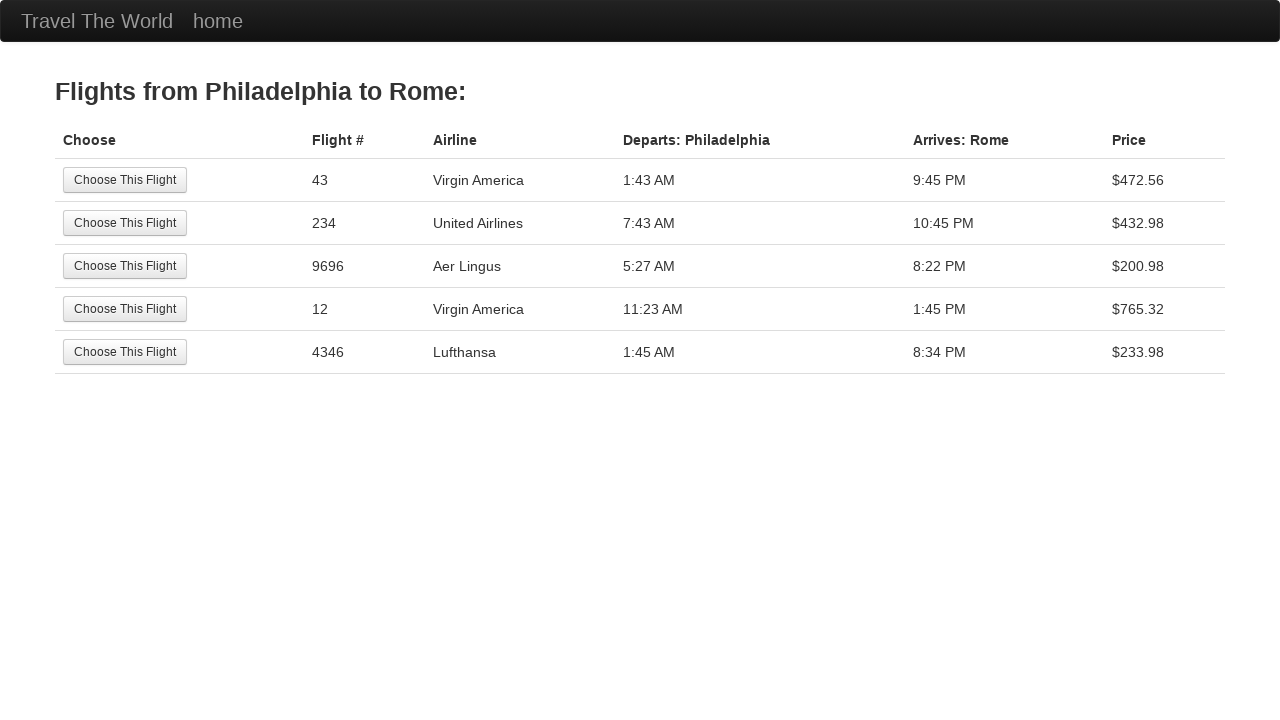

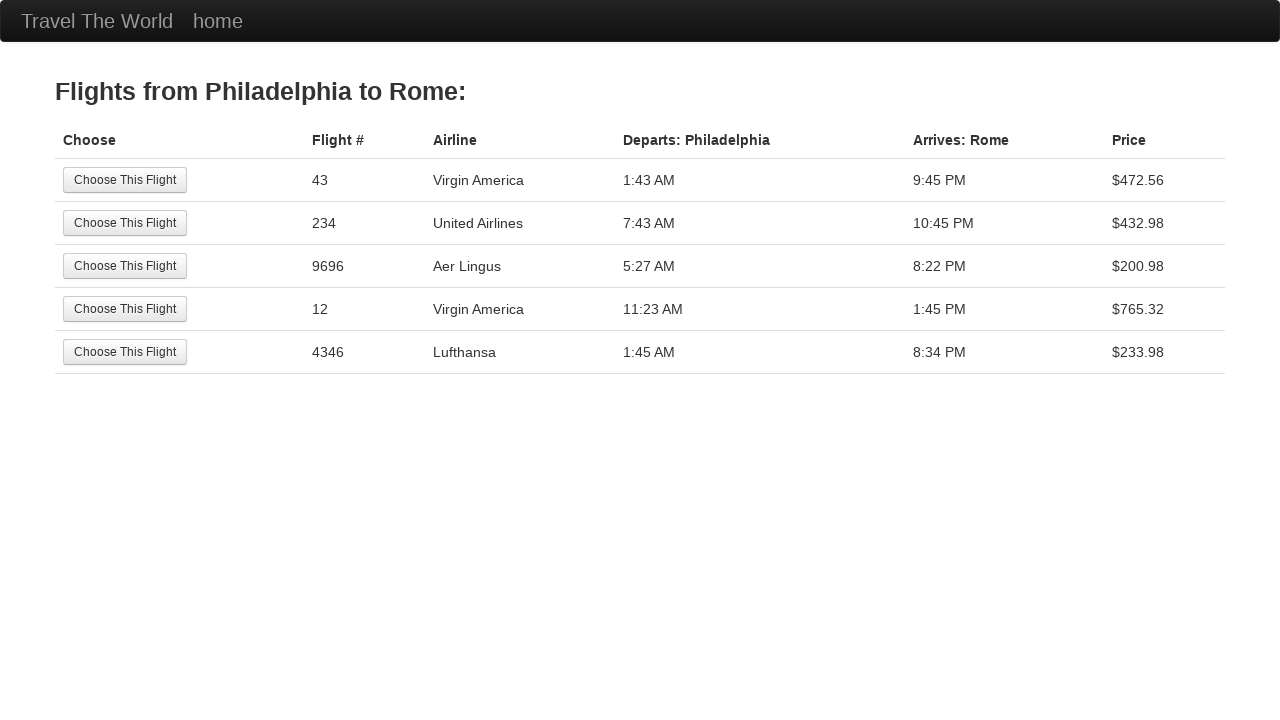